Tests opening the Checkboxes page by clicking on the Checkboxes link from the main page and verifying navigation to the correct URL

Starting URL: http://the-internet.herokuapp.com/

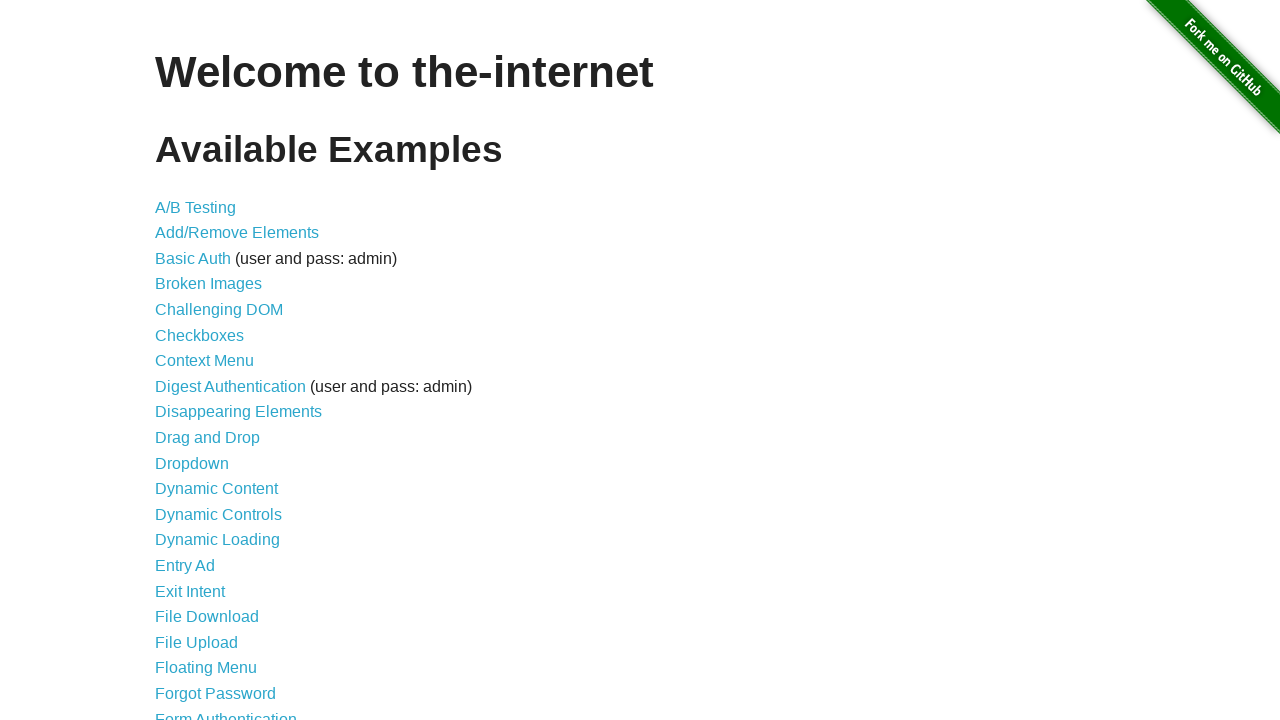

Waited for Checkboxes link to be visible on main page
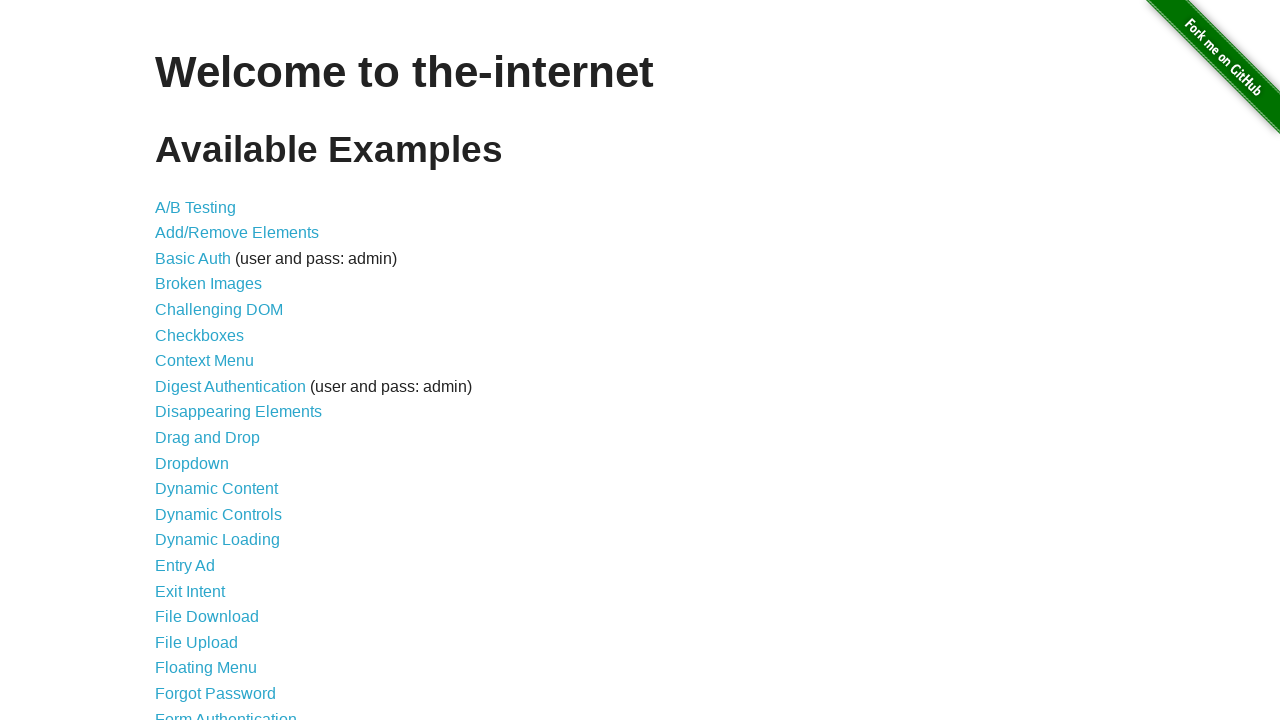

Clicked Checkboxes link from main page at (200, 335) on text=Checkboxes
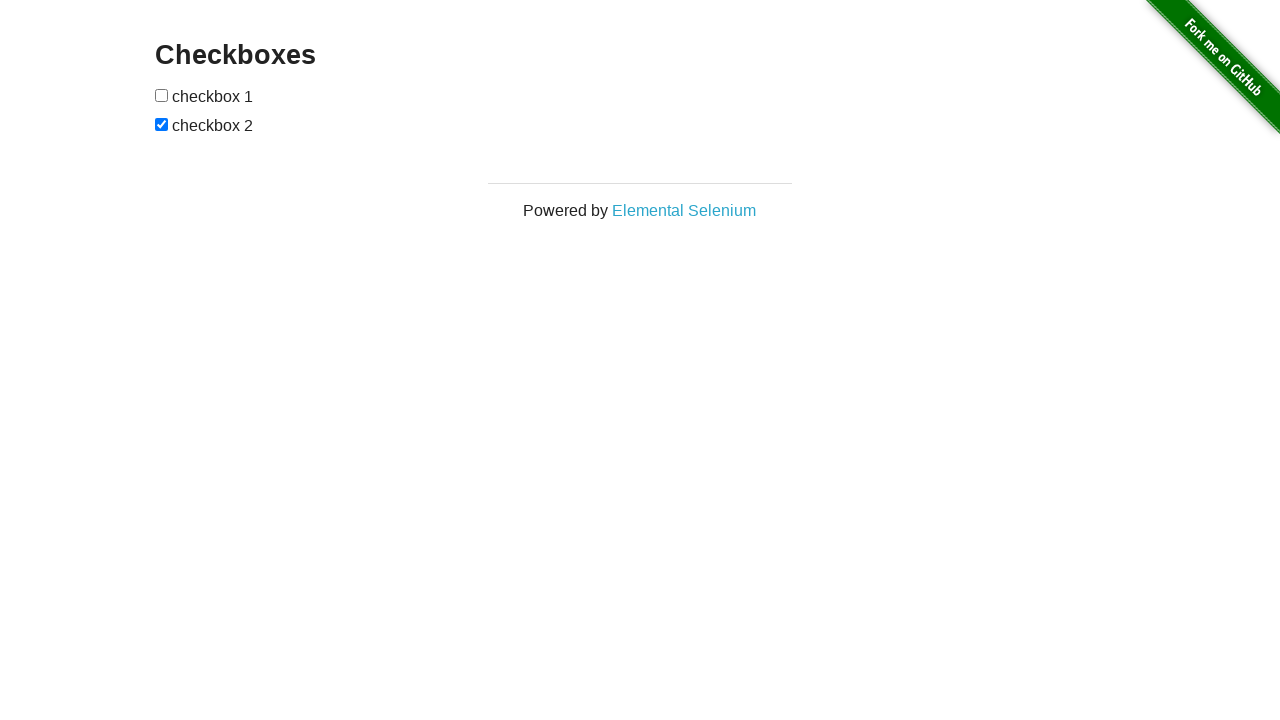

Successfully navigated to Checkboxes page at correct URL
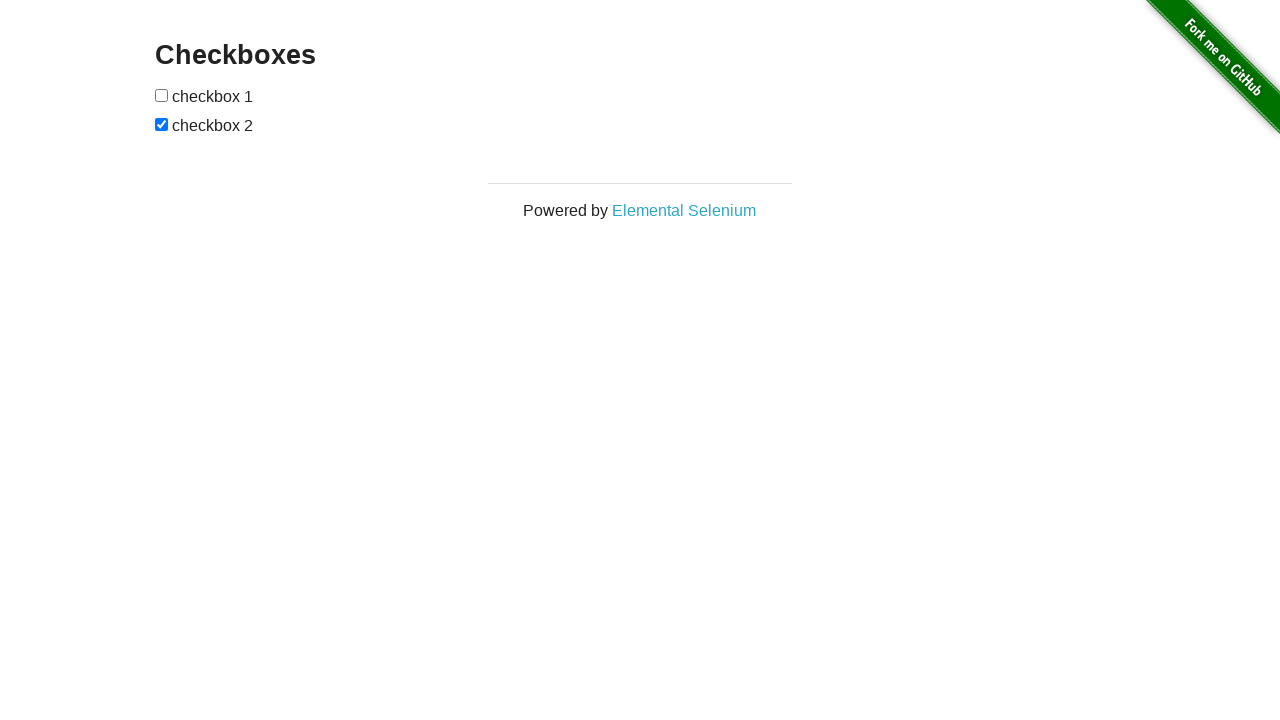

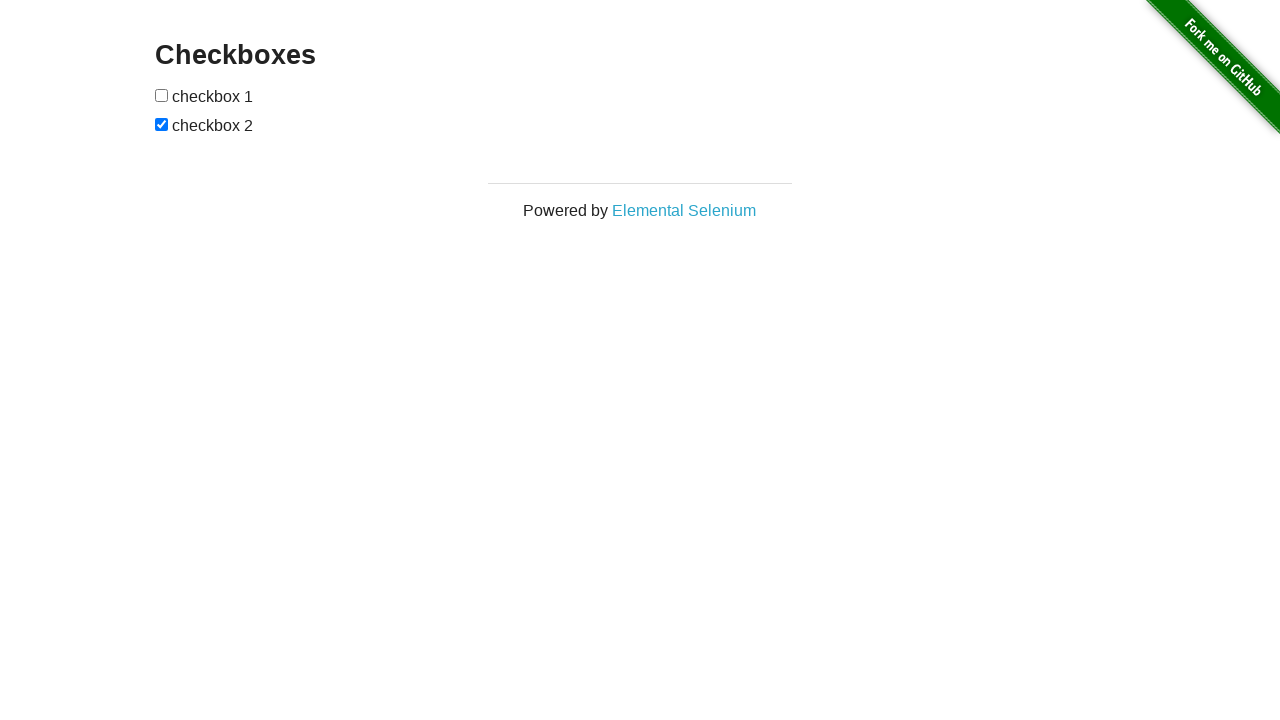